Tests filtering to display completed items by clicking the Completed link.

Starting URL: https://demo.playwright.dev/todomvc

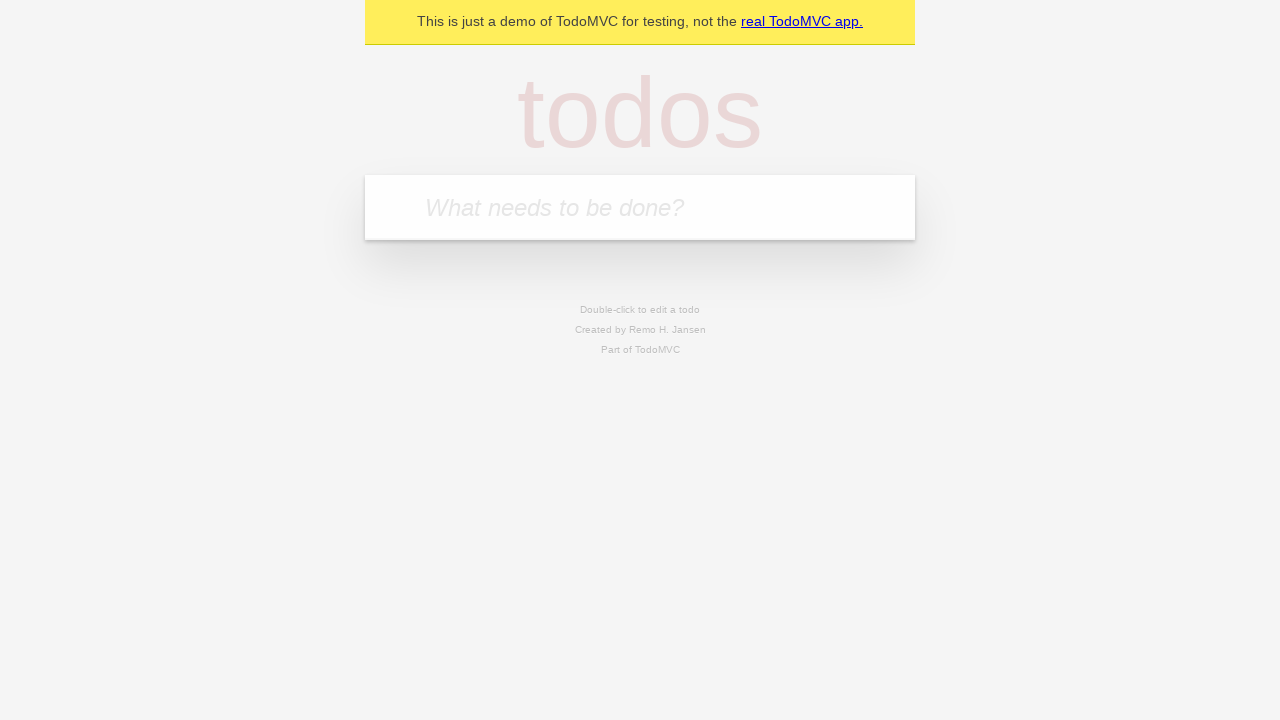

Filled todo input with 'buy some cheese' on internal:attr=[placeholder="What needs to be done?"i]
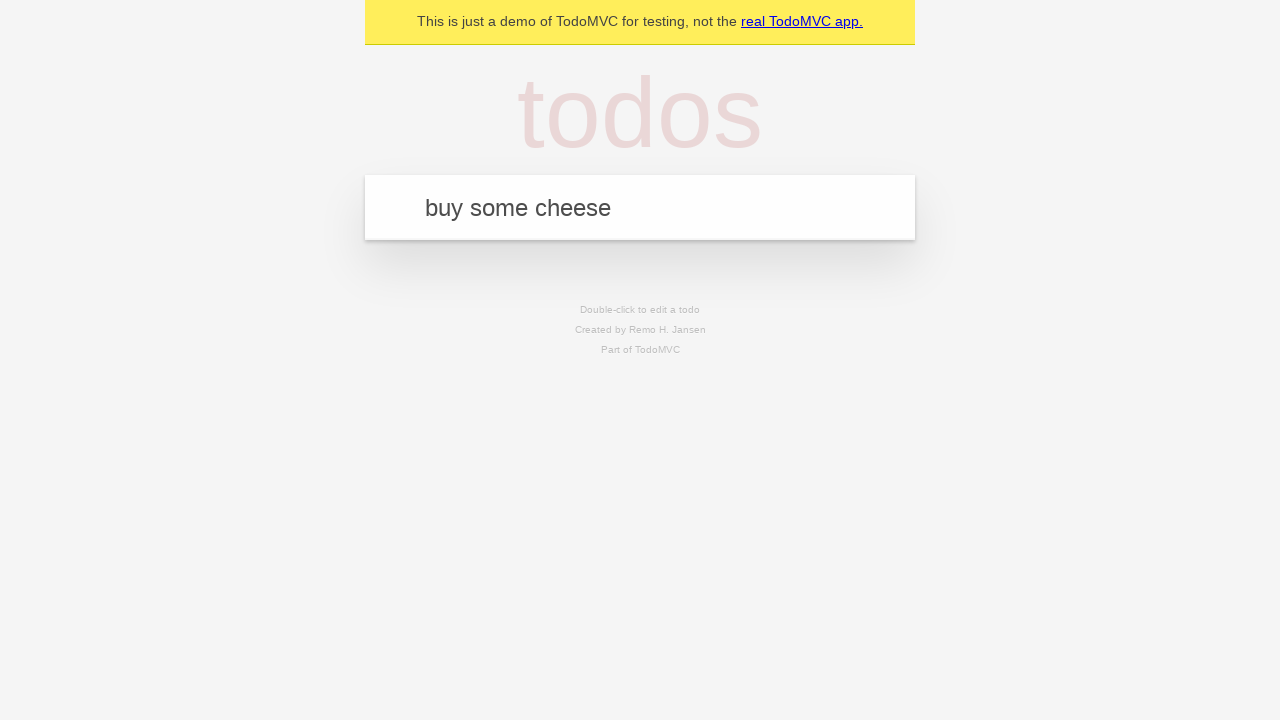

Pressed Enter to add first todo 'buy some cheese' on internal:attr=[placeholder="What needs to be done?"i]
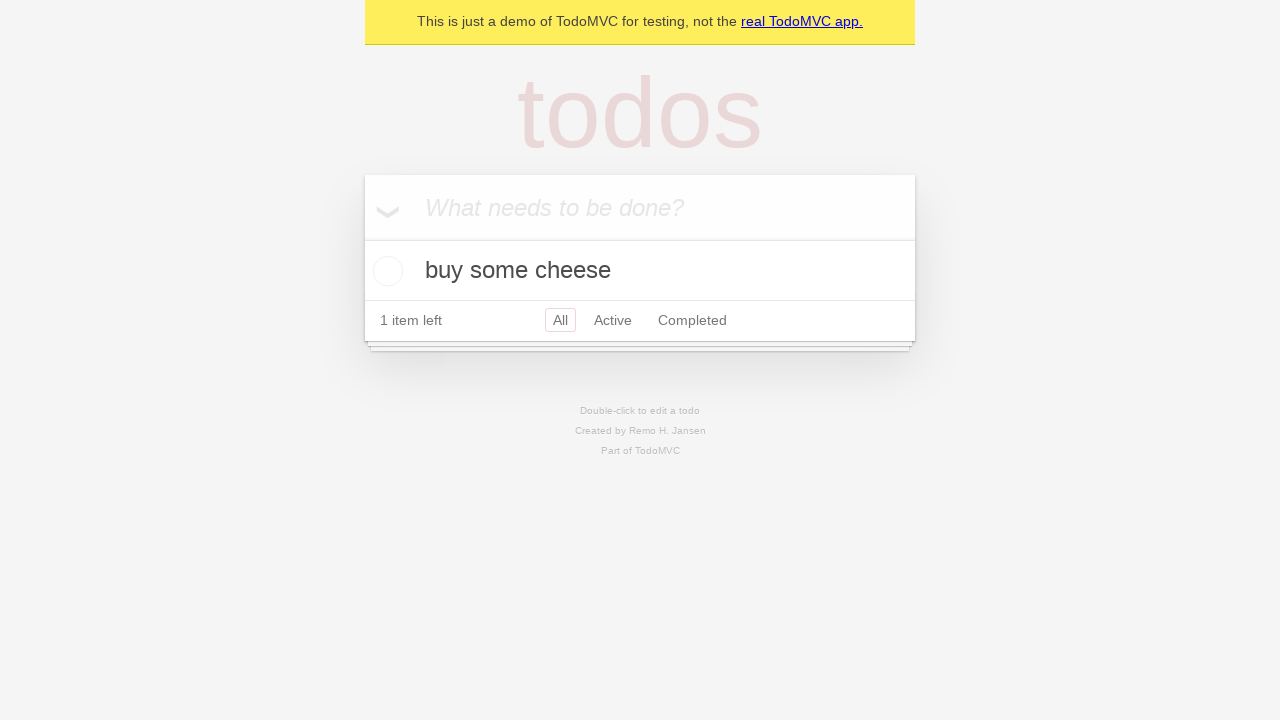

Filled todo input with 'feed the cat' on internal:attr=[placeholder="What needs to be done?"i]
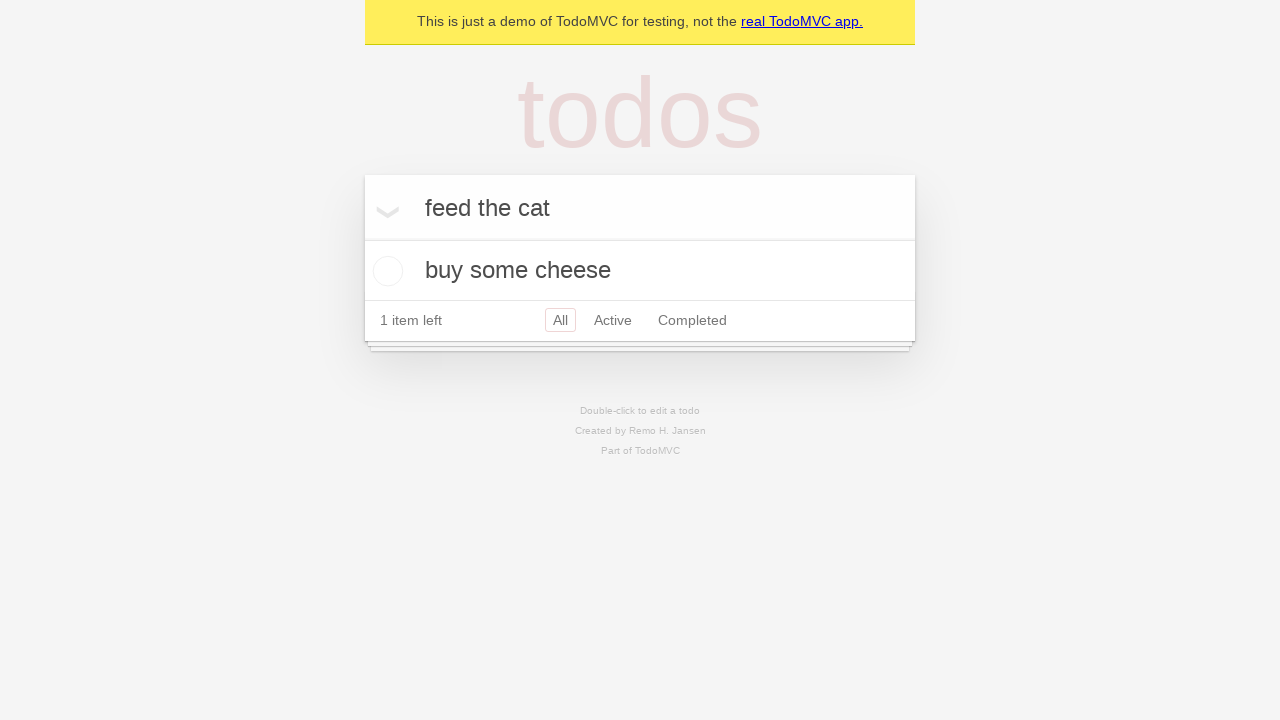

Pressed Enter to add second todo 'feed the cat' on internal:attr=[placeholder="What needs to be done?"i]
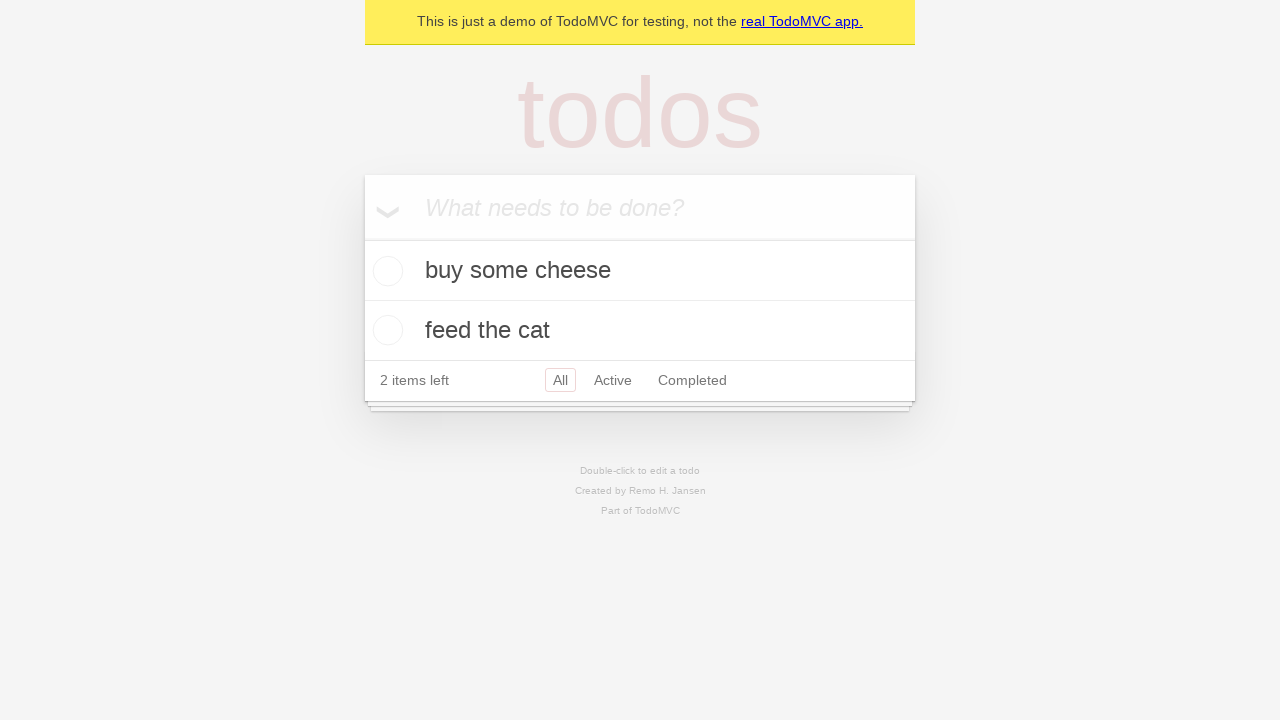

Filled todo input with 'book a doctors appointment' on internal:attr=[placeholder="What needs to be done?"i]
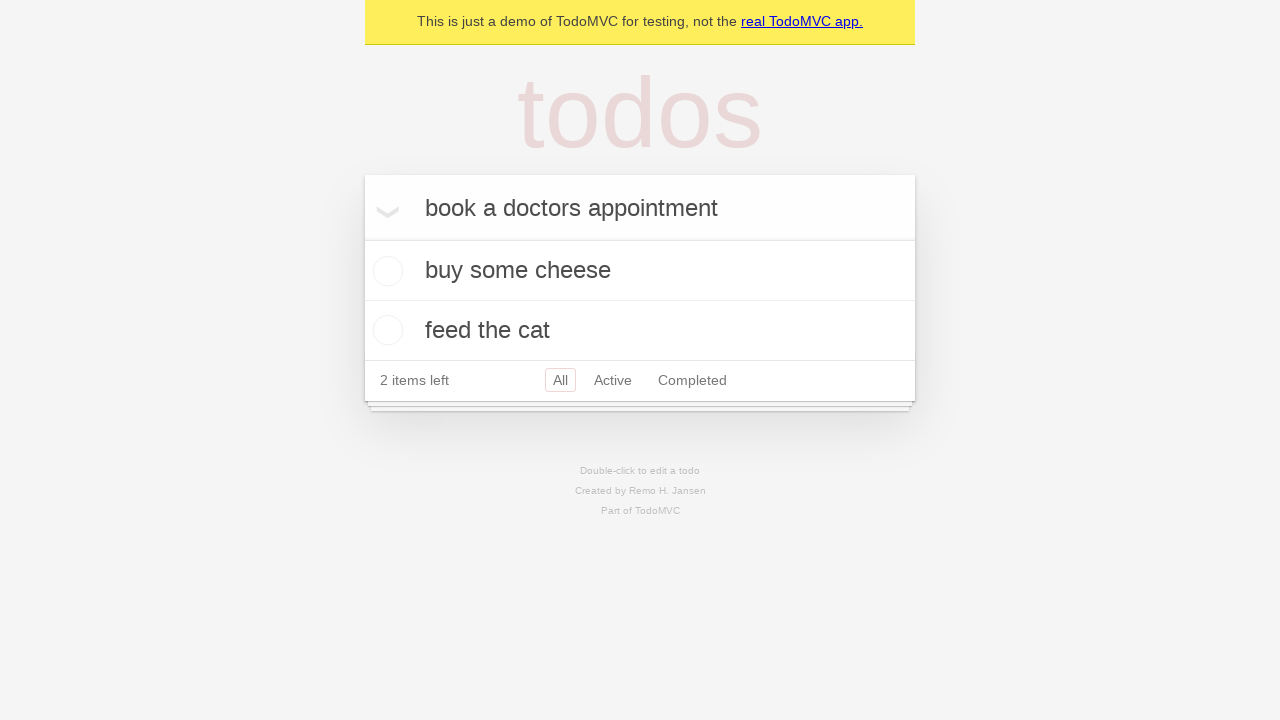

Pressed Enter to add third todo 'book a doctors appointment' on internal:attr=[placeholder="What needs to be done?"i]
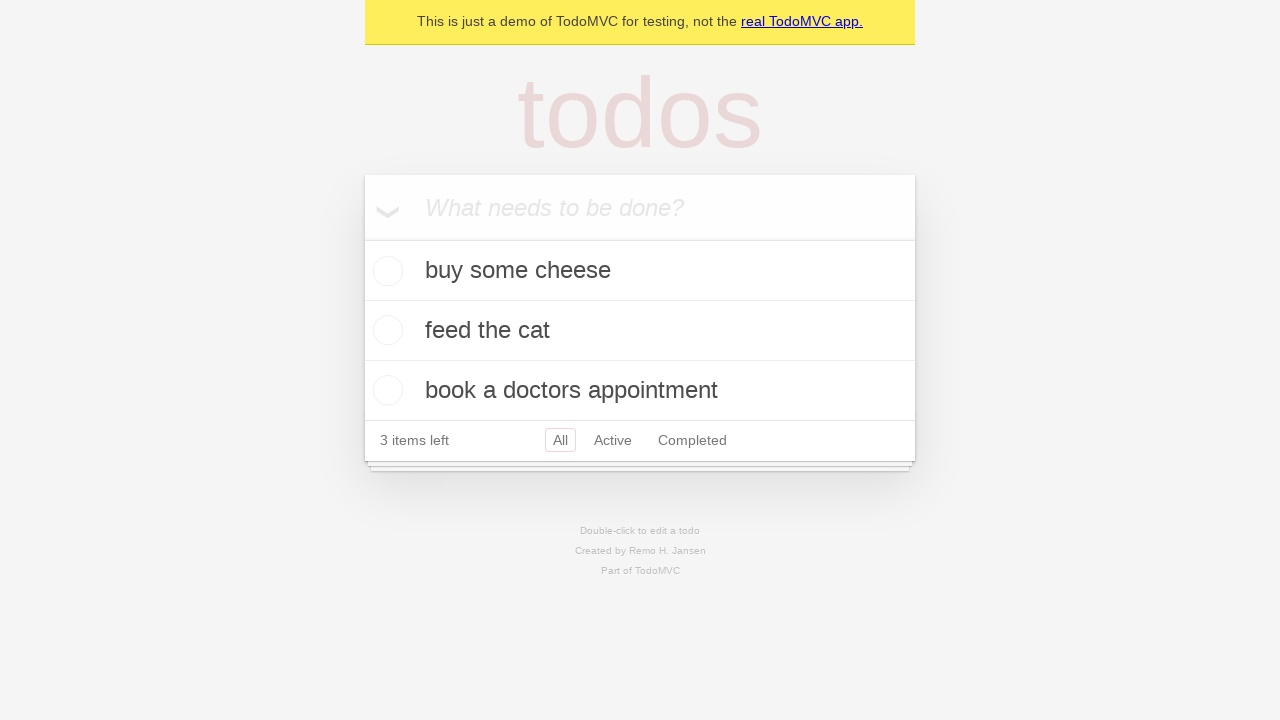

Checked the checkbox for second todo item 'feed the cat' at (385, 330) on internal:testid=[data-testid="todo-item"s] >> nth=1 >> internal:role=checkbox
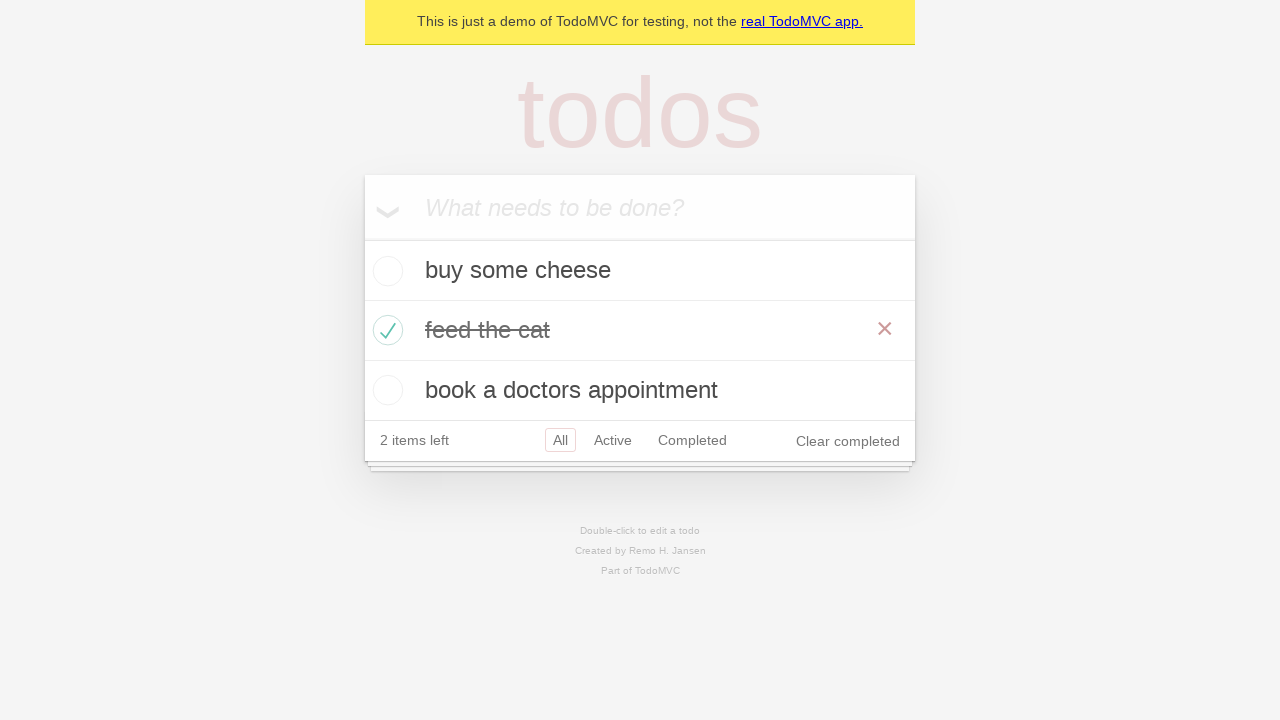

Clicked 'Completed' link to filter and display completed items at (692, 440) on internal:role=link[name="Completed"i]
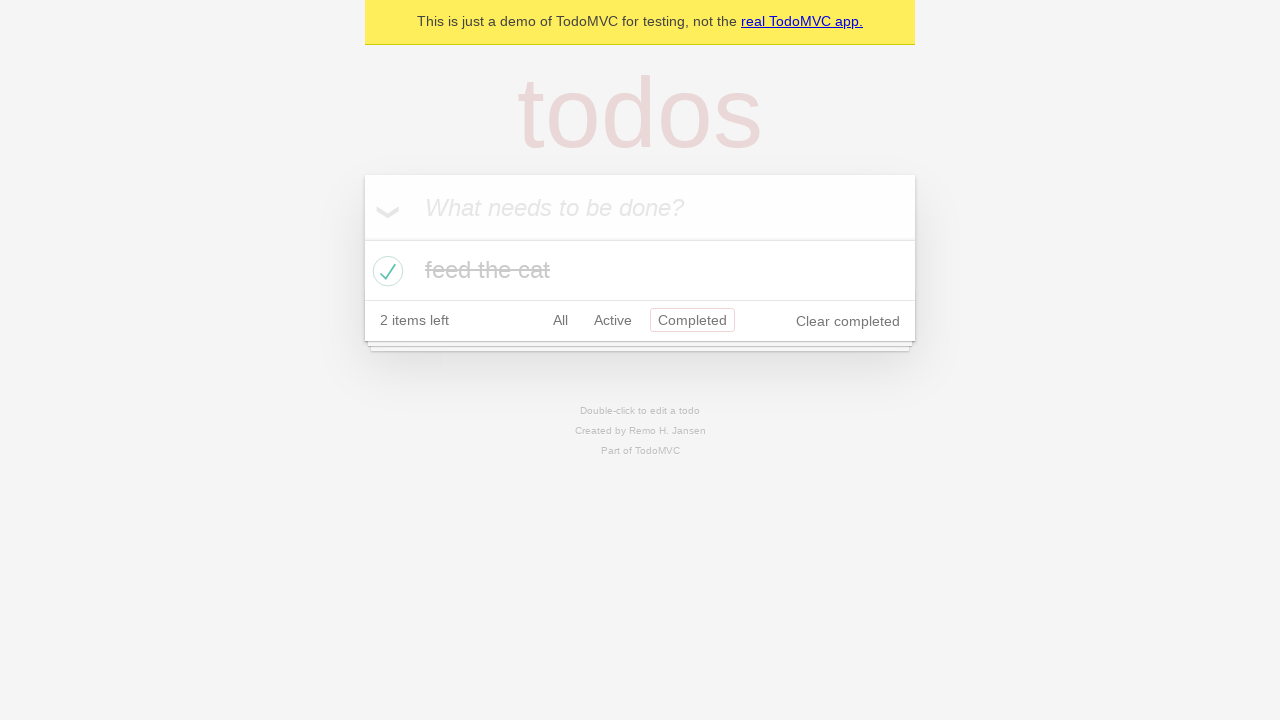

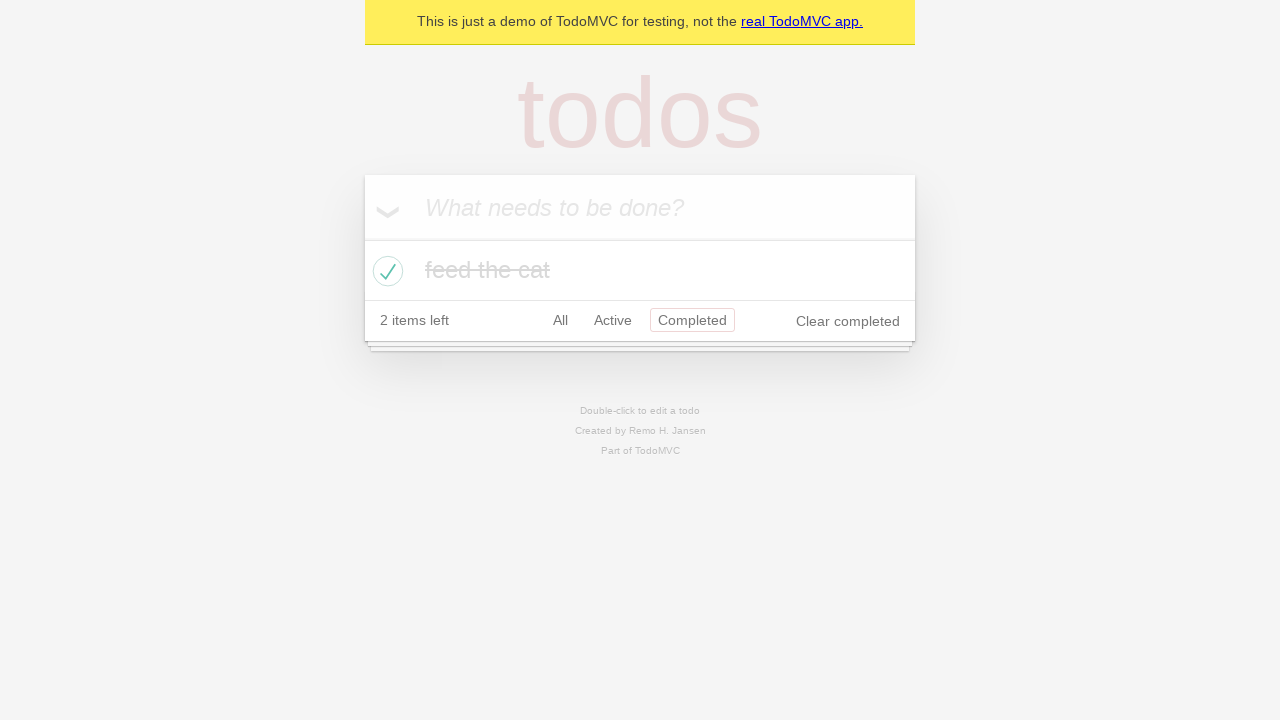